Fills out a practice form with first name, last name, email, phone number, and subject, then submits

Starting URL: https://demoqa.com/automation-practice-form

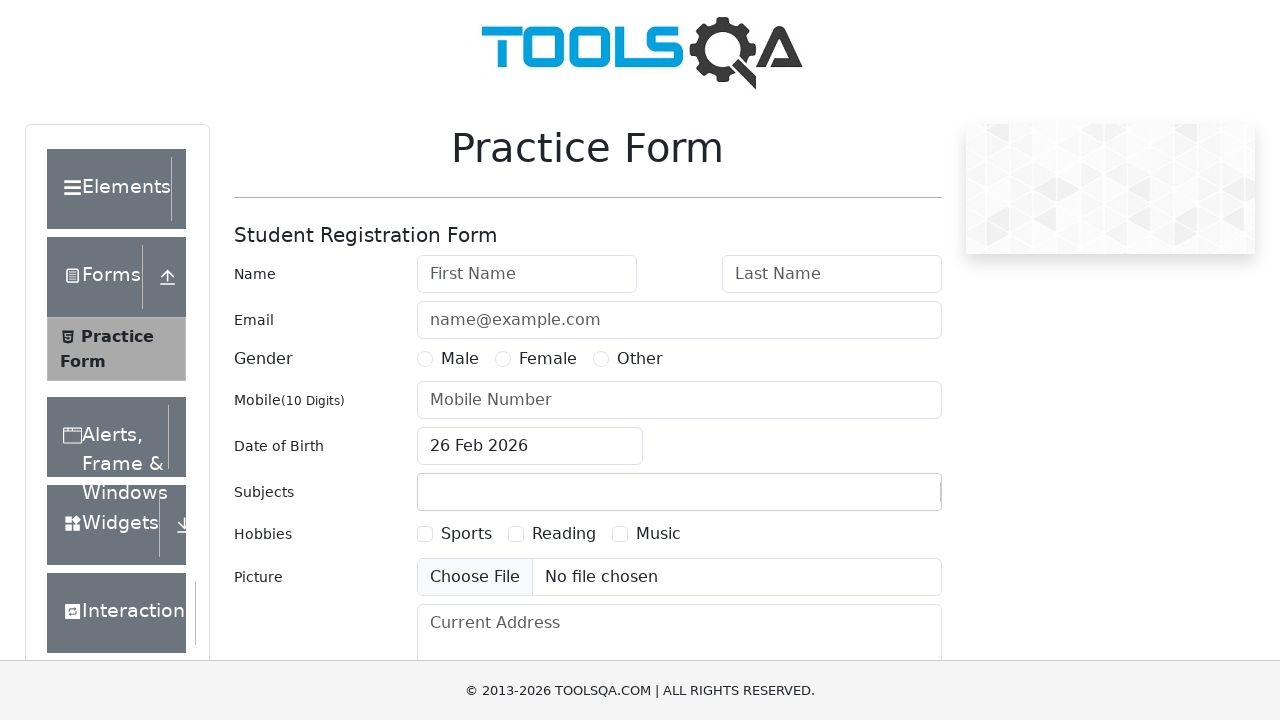

Filled first name field with 'John' on #firstName
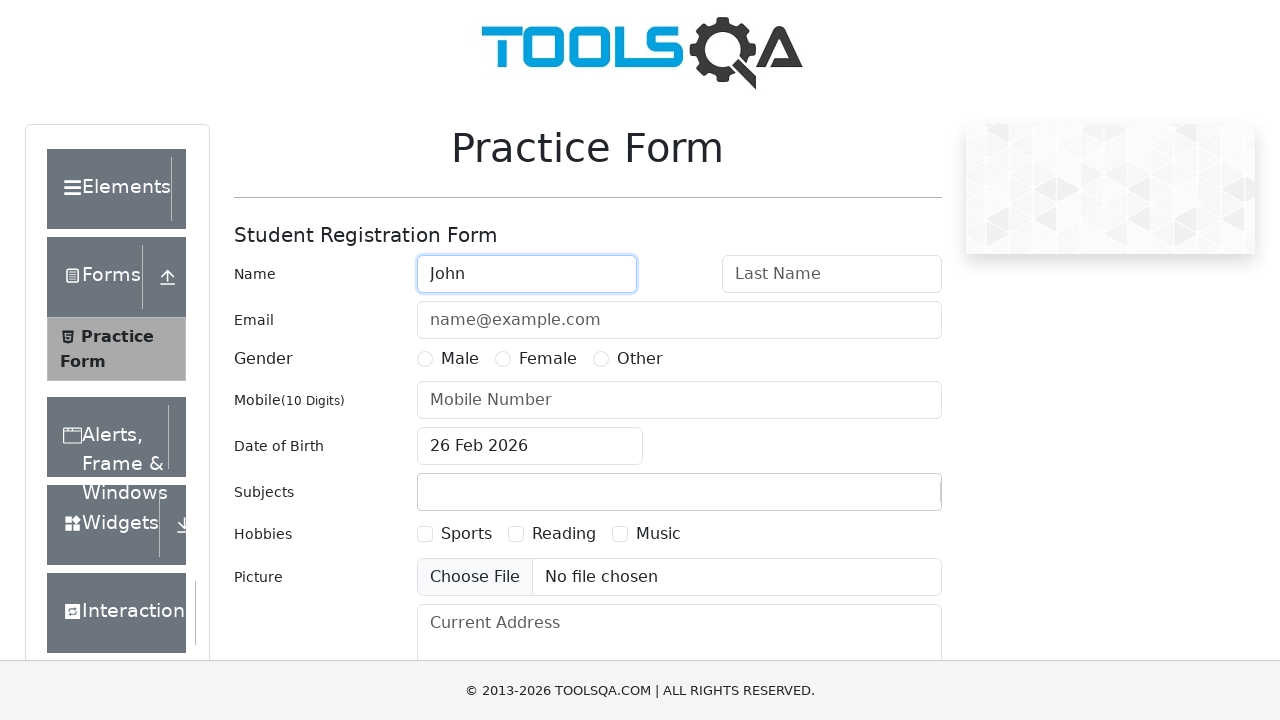

Filled last name field with 'Smith' on #lastName
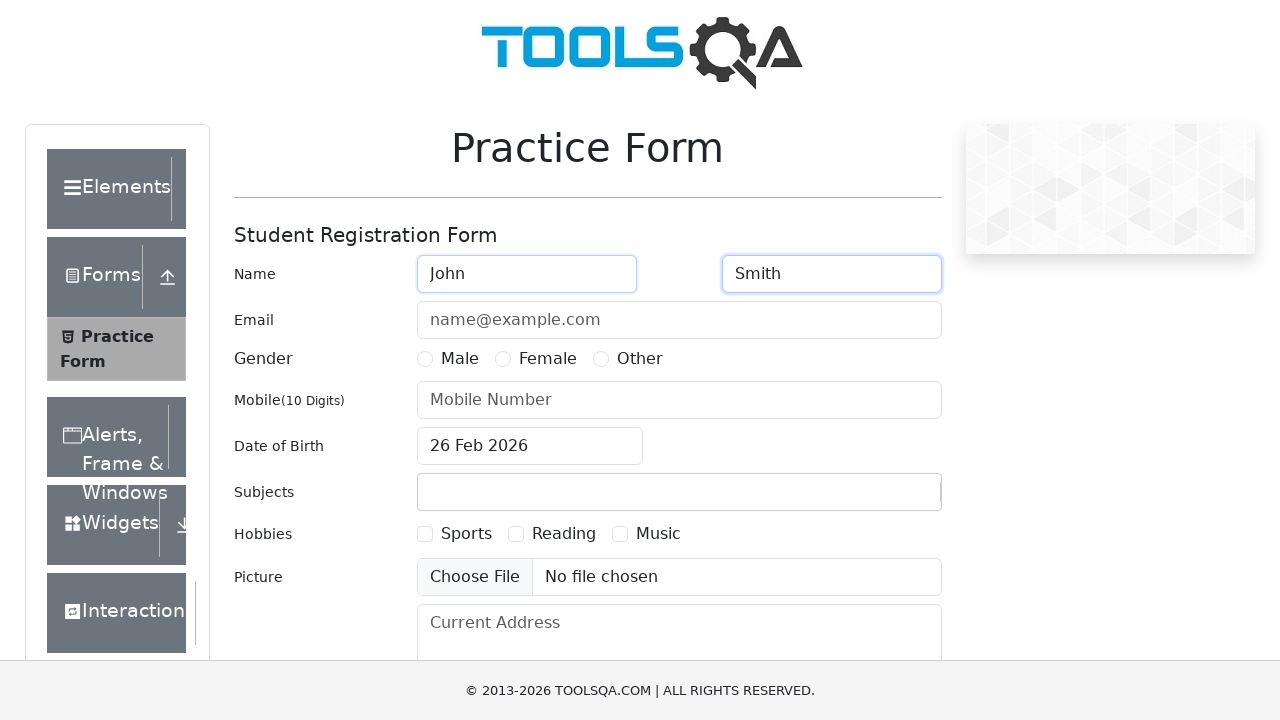

Filled email field with 'test@t.com' on #userEmail
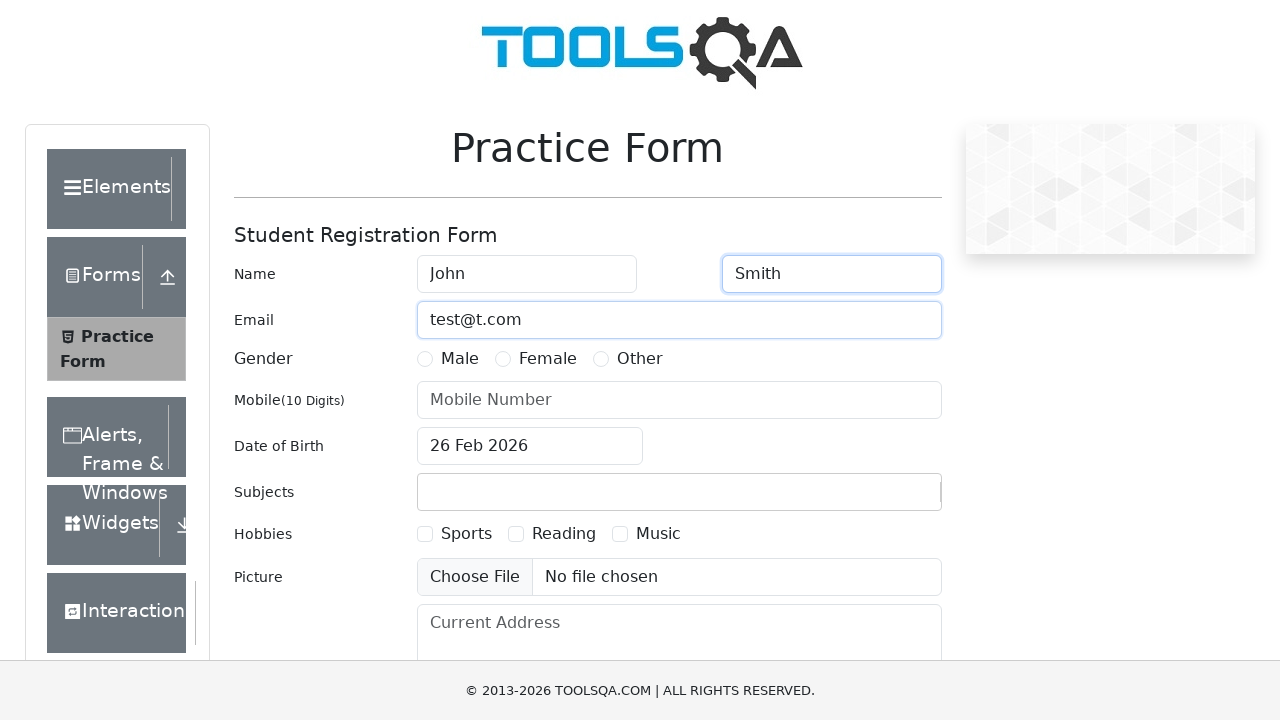

Filled phone number field with '1112223333' on #userNumber
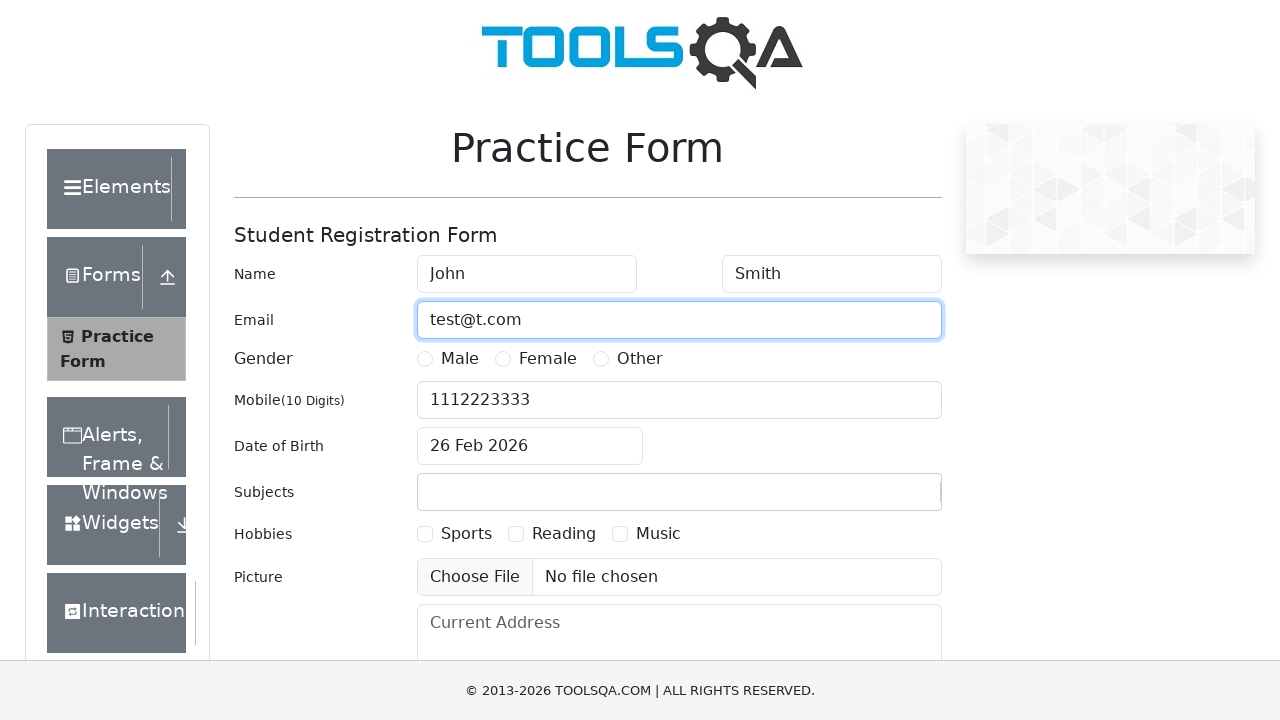

Filled subject field with 'mySelf' on #subjectsInput
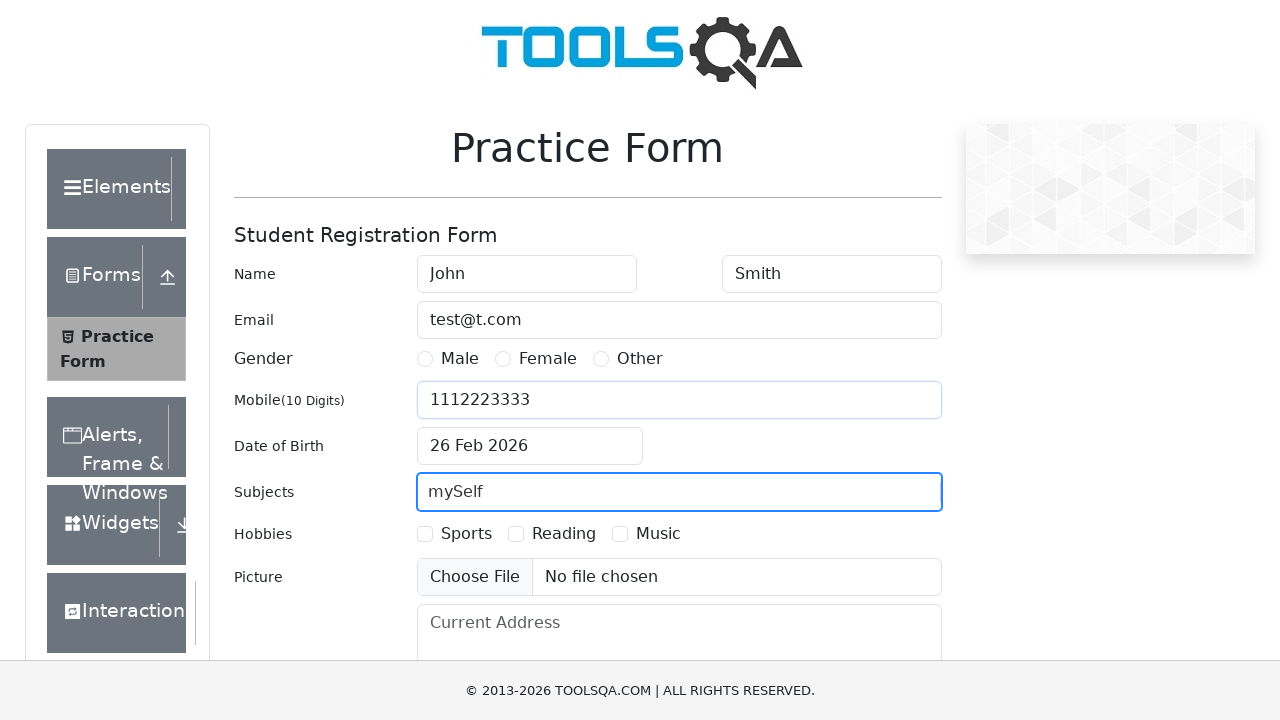

Clicked submit button to submit the practice form at (885, 499) on #submit
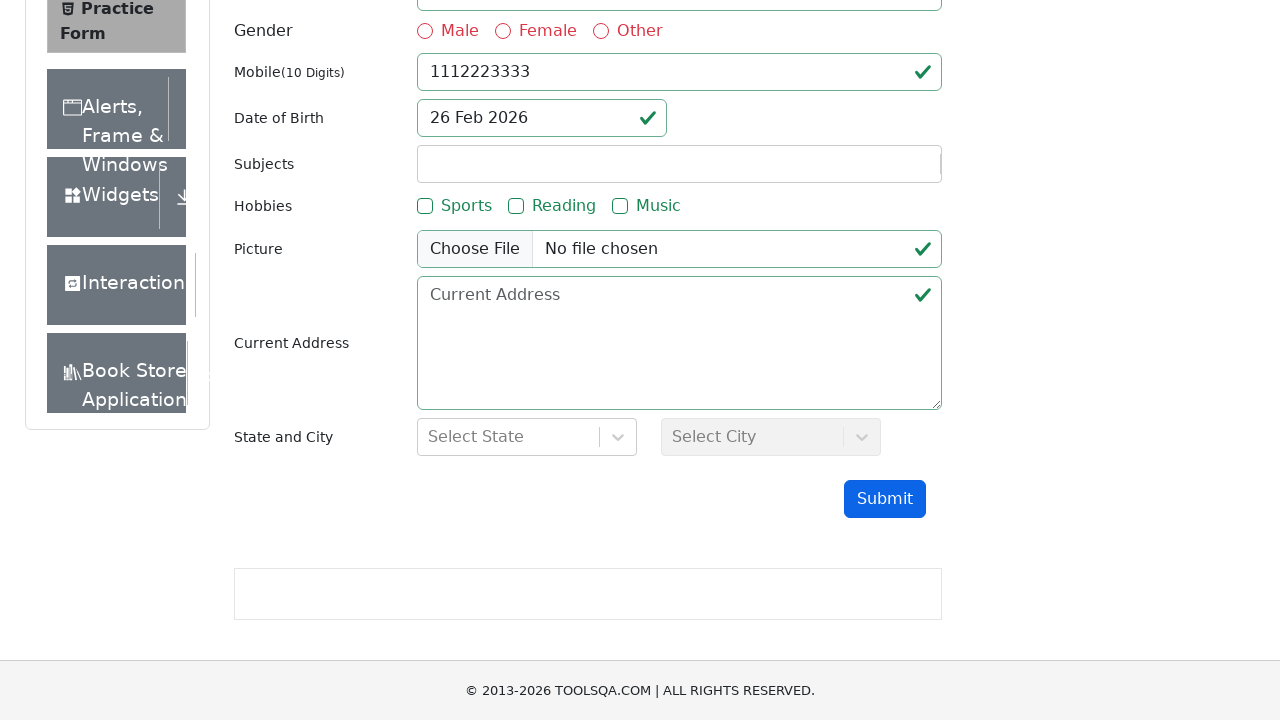

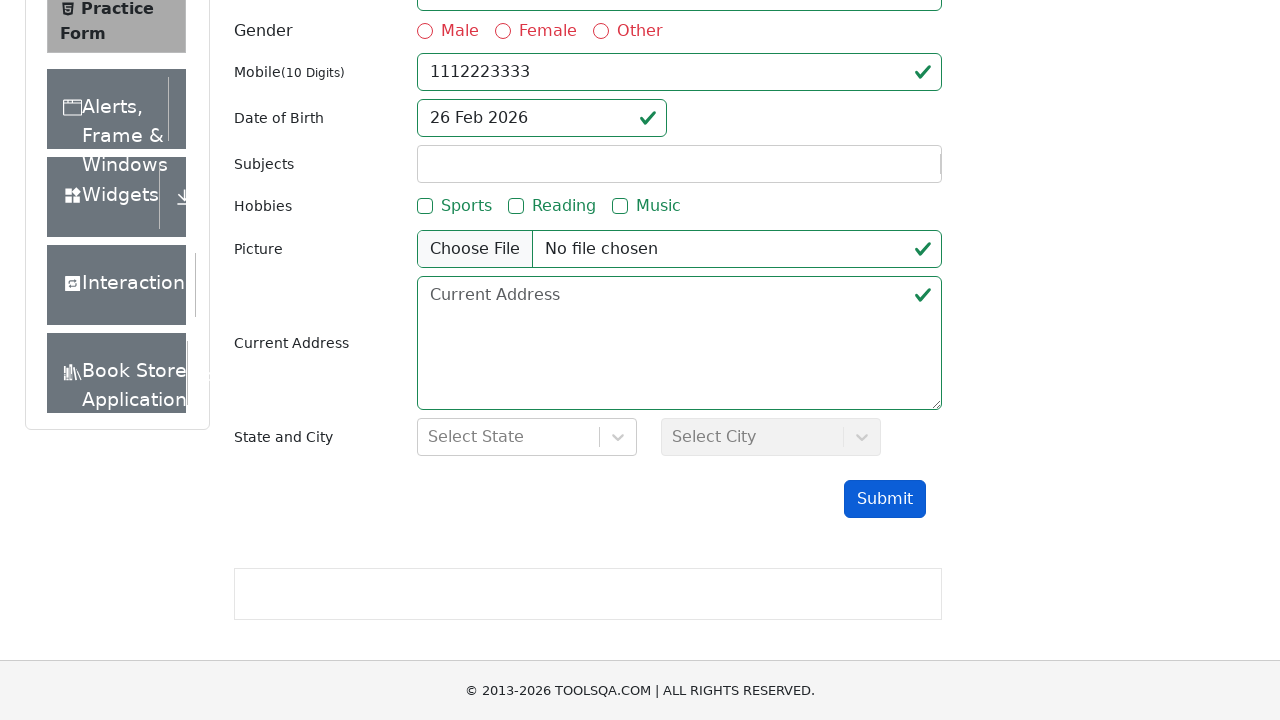